Navigates to a demo table page and counts employees by department from an HTML table

Starting URL: http://automationbykrishna.com/index.html#

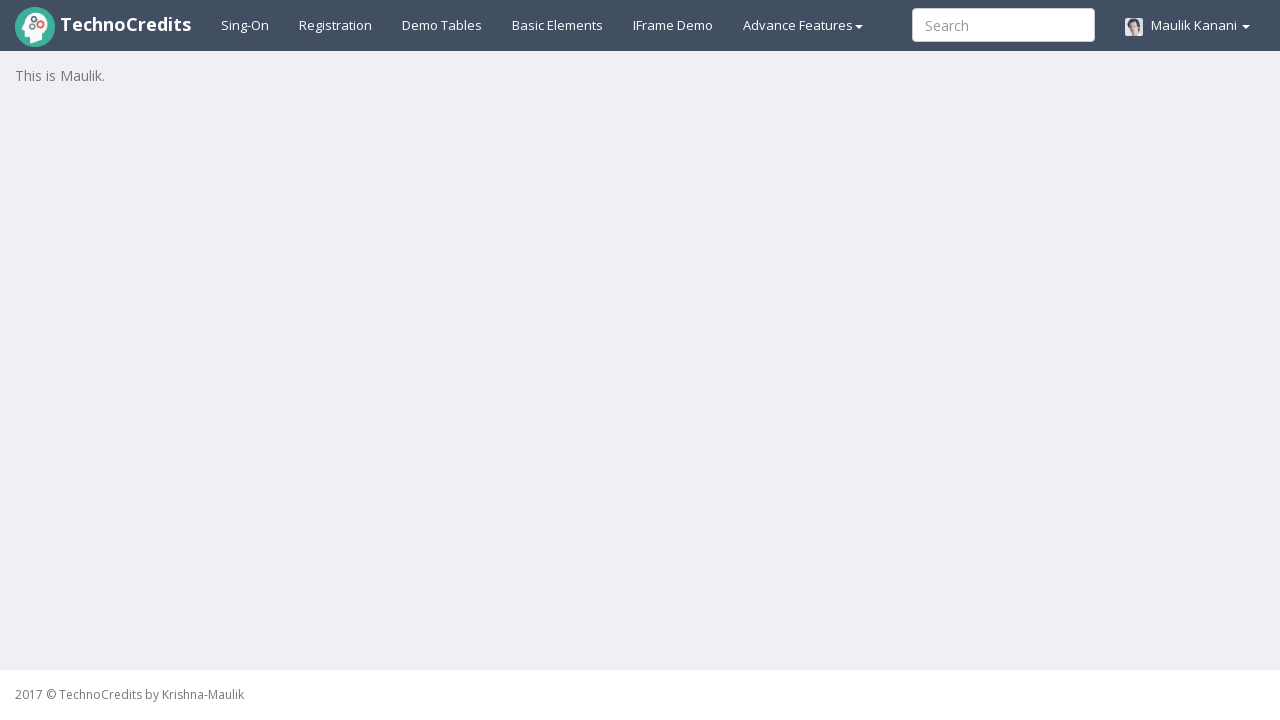

Clicked Demo Tables link to navigate to tables page at (442, 25) on xpath=//a[@id='demotable']
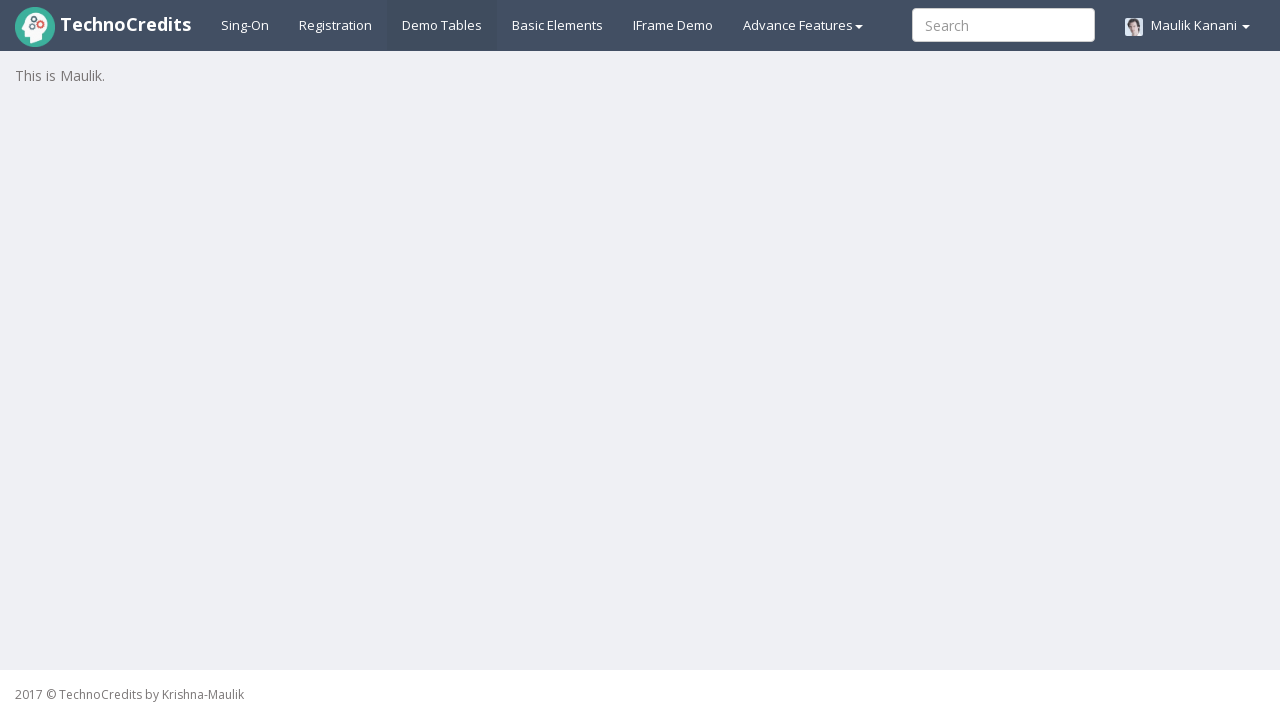

Employee table loaded successfully
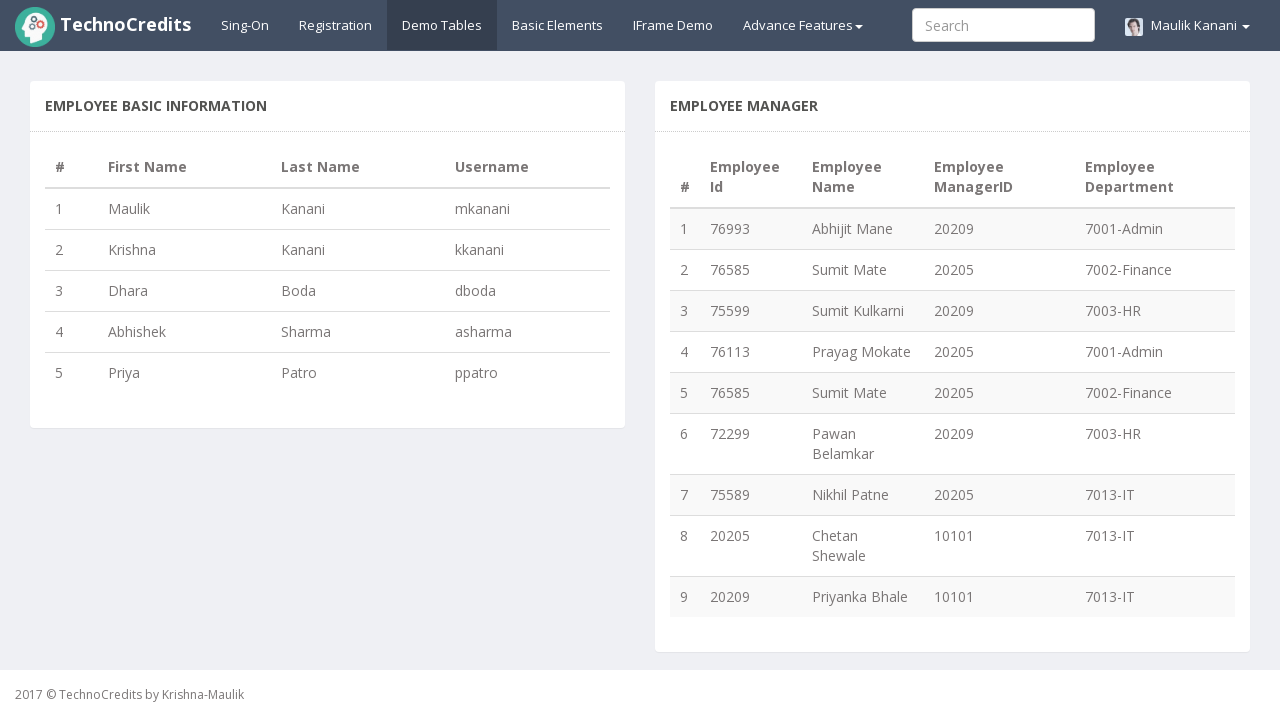

Retrieved all 9 employee rows from table
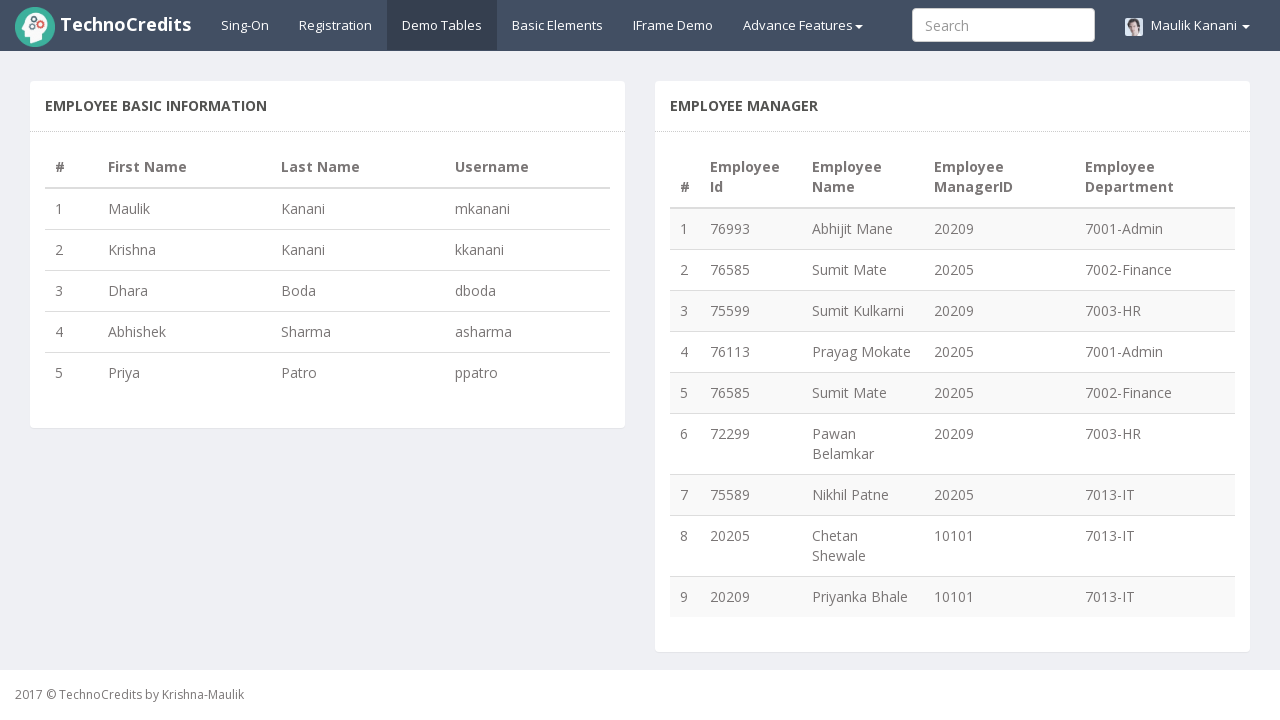

Retrieved department '7001-Admin' from row 1
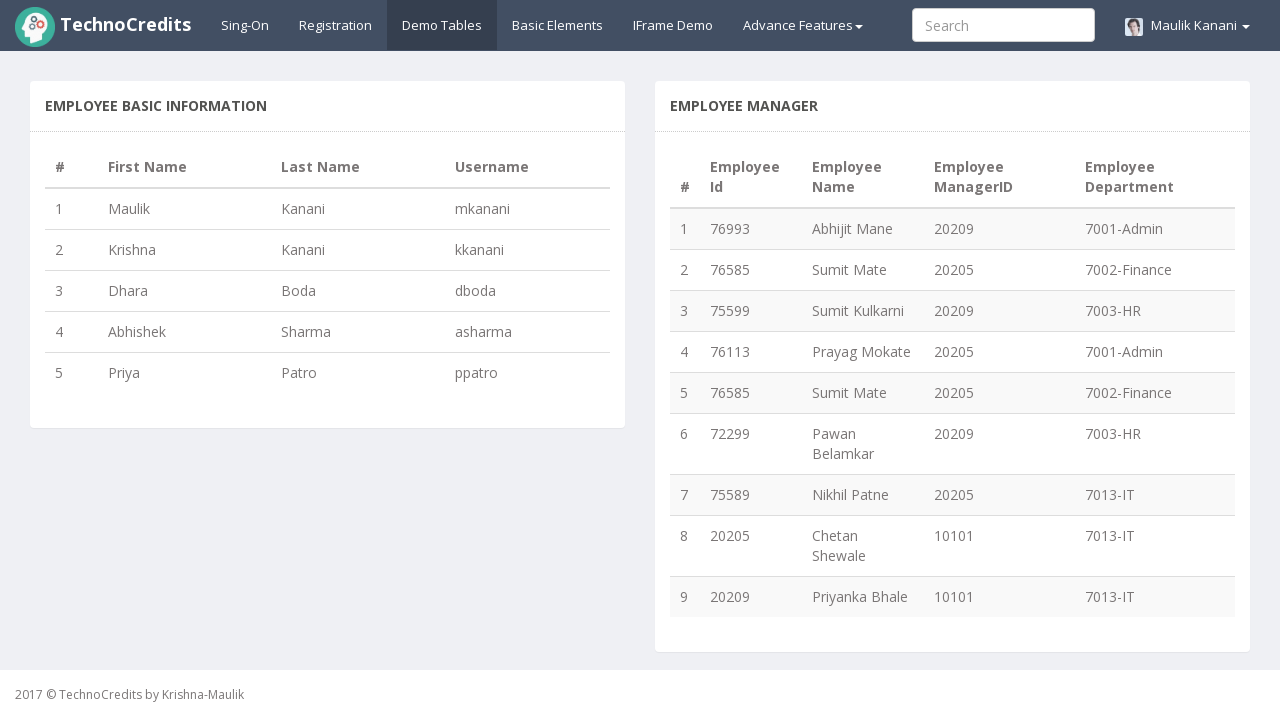

Retrieved department '7002-Finance' from row 2
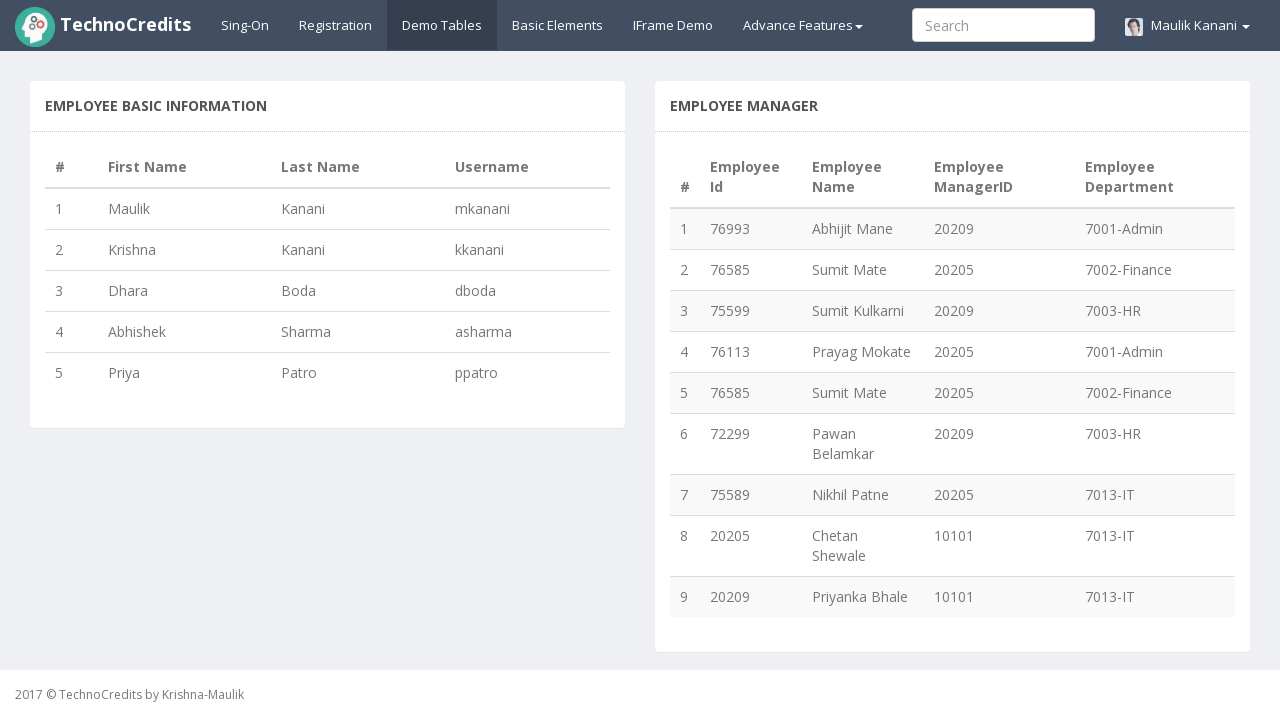

Retrieved department '7003-HR' from row 3
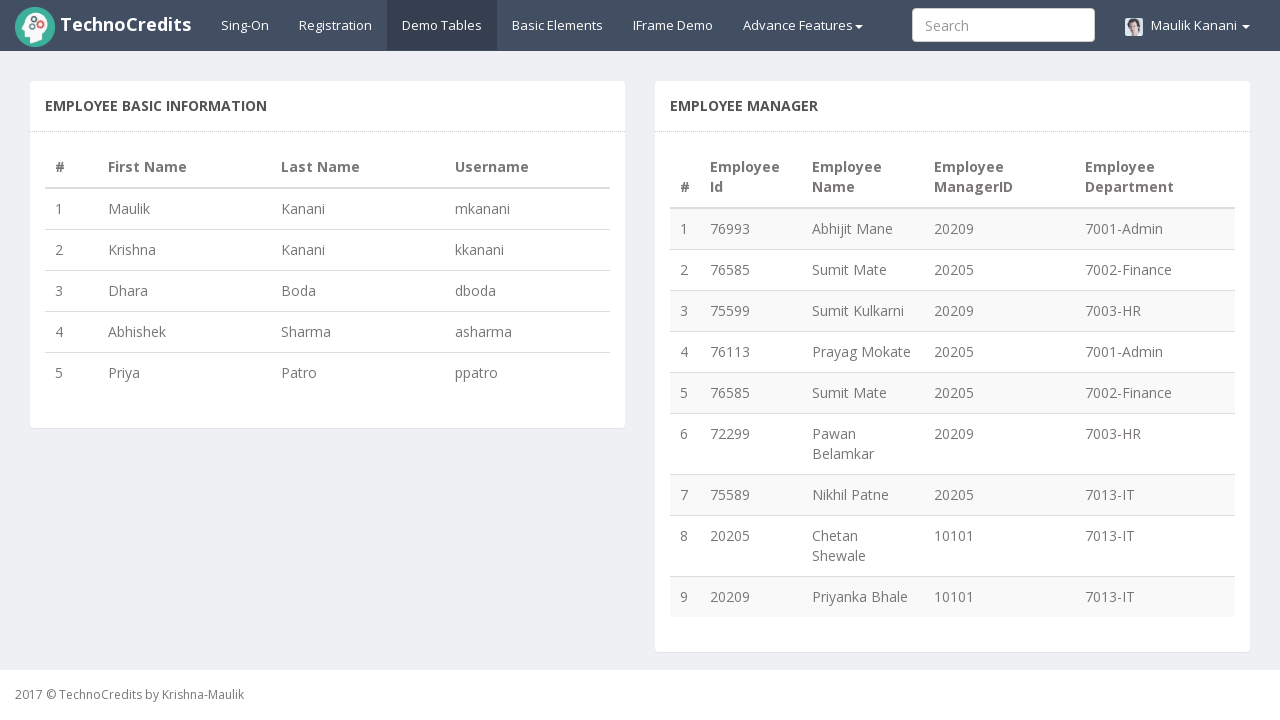

Retrieved department '7001-Admin' from row 4
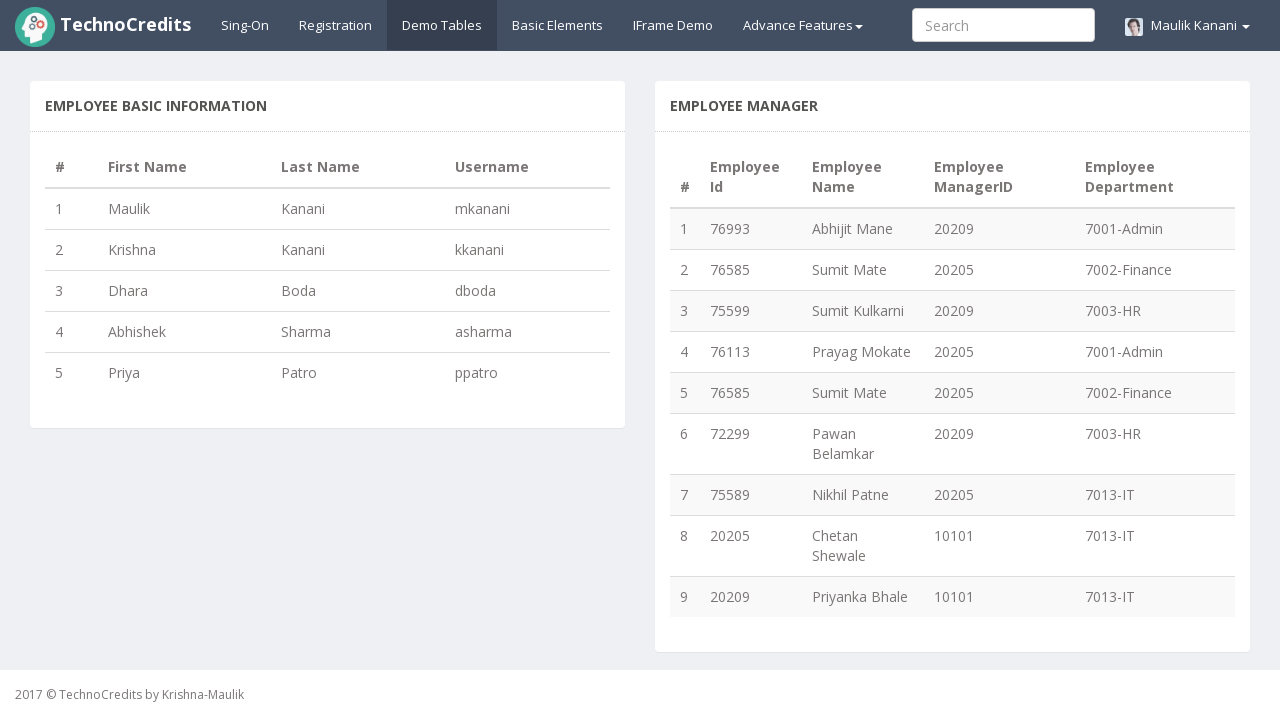

Retrieved department '7002-Finance' from row 5
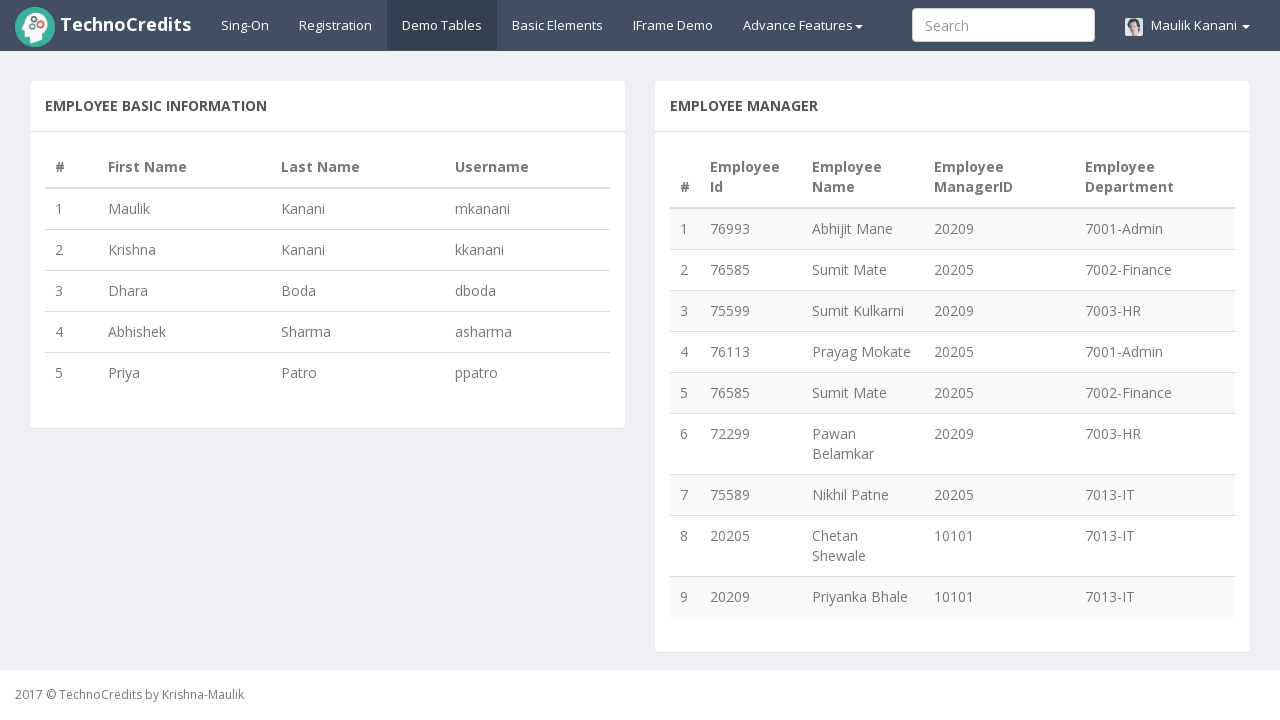

Retrieved department '7003-HR' from row 6
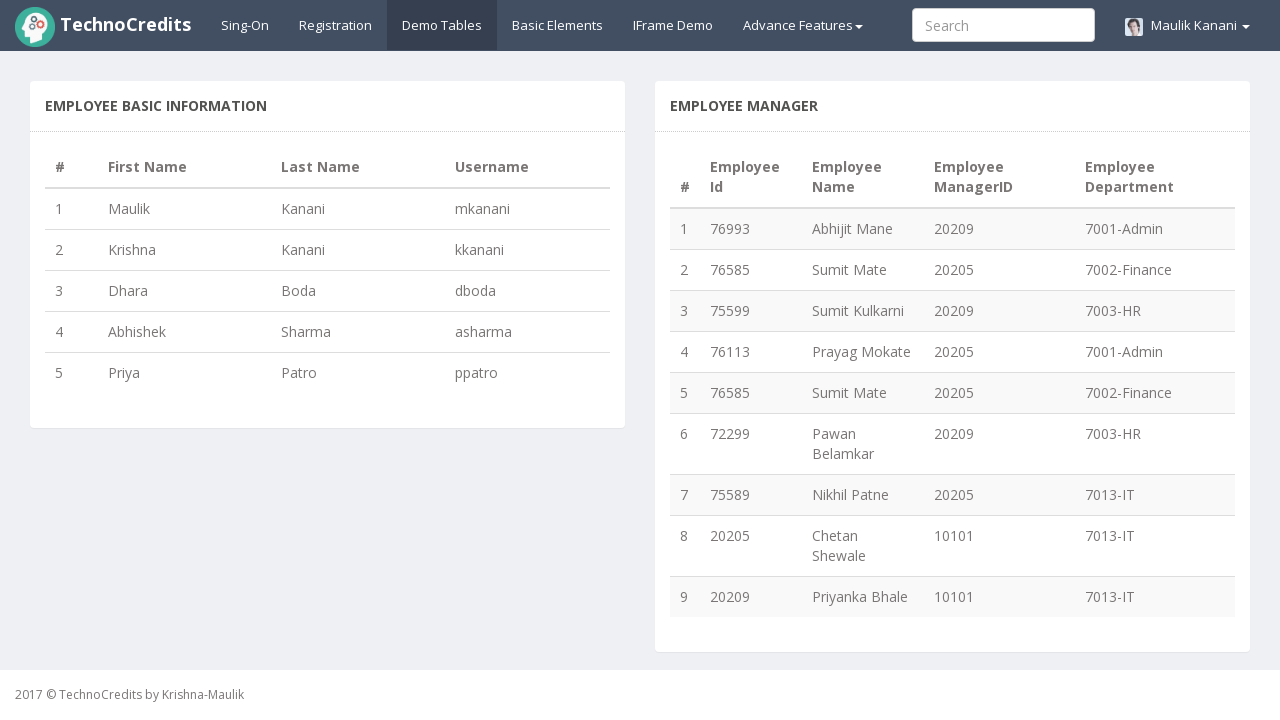

Retrieved department '7013-IT' from row 7
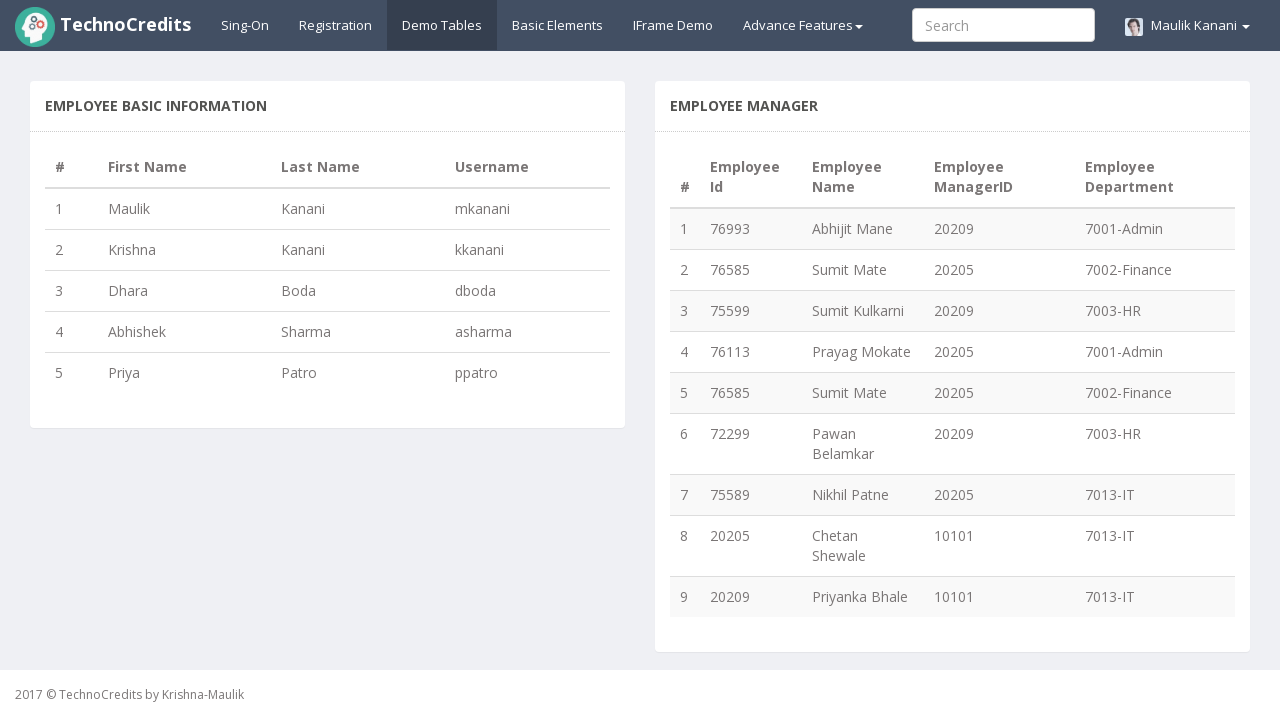

Retrieved department '7013-IT' from row 8
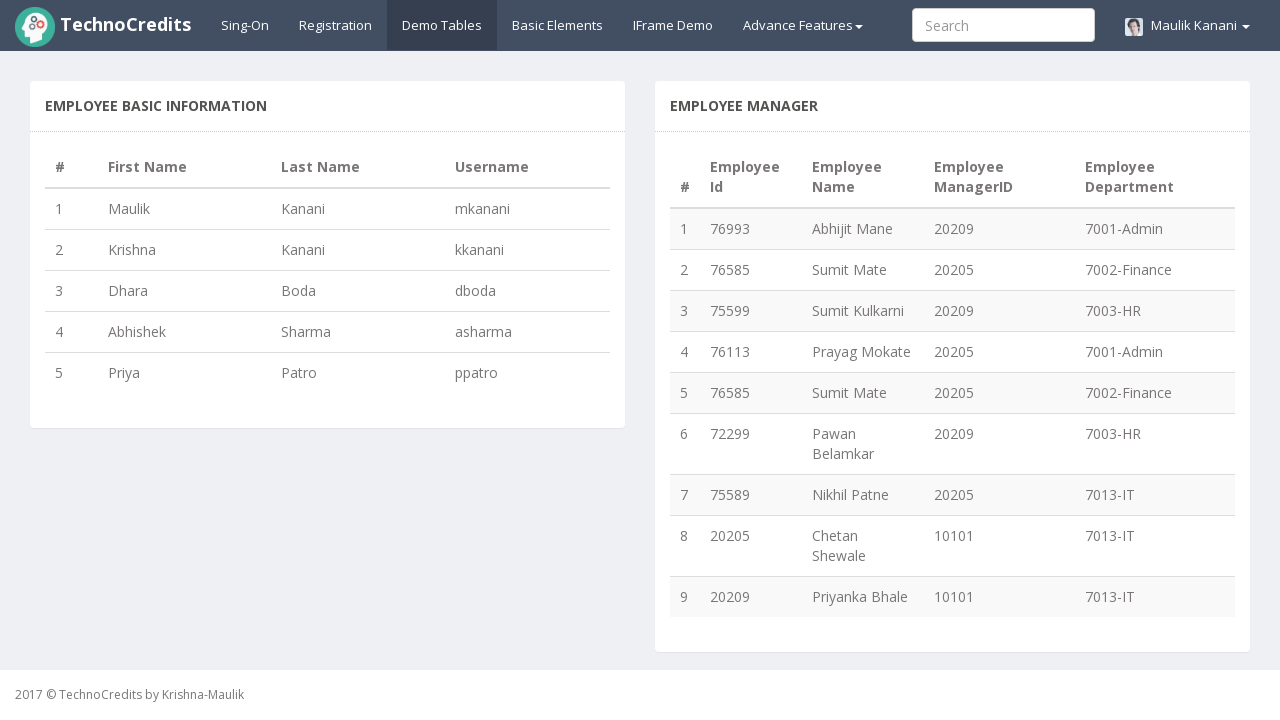

Retrieved department '7013-IT' from row 9
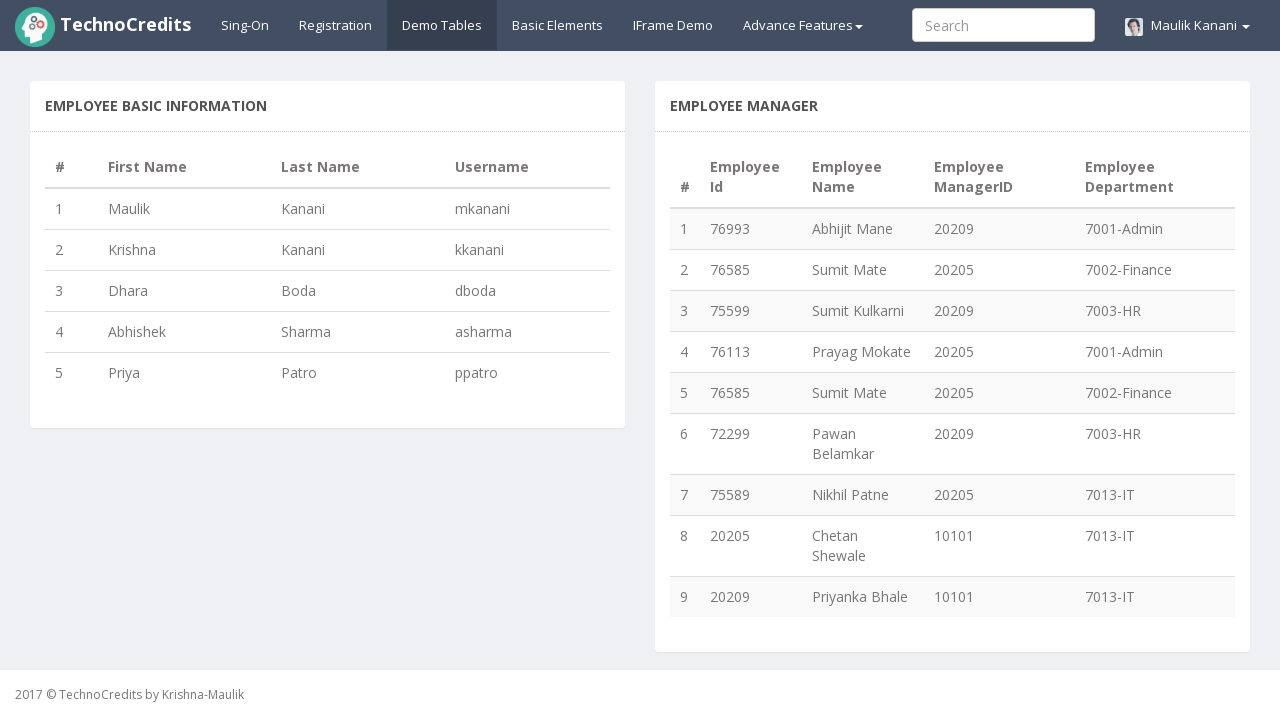

Verified department count is not empty - found 4 unique departments: {'7001-Admin': 2, '7002-Finance': 2, '7003-HR': 2, '7013-IT': 3}
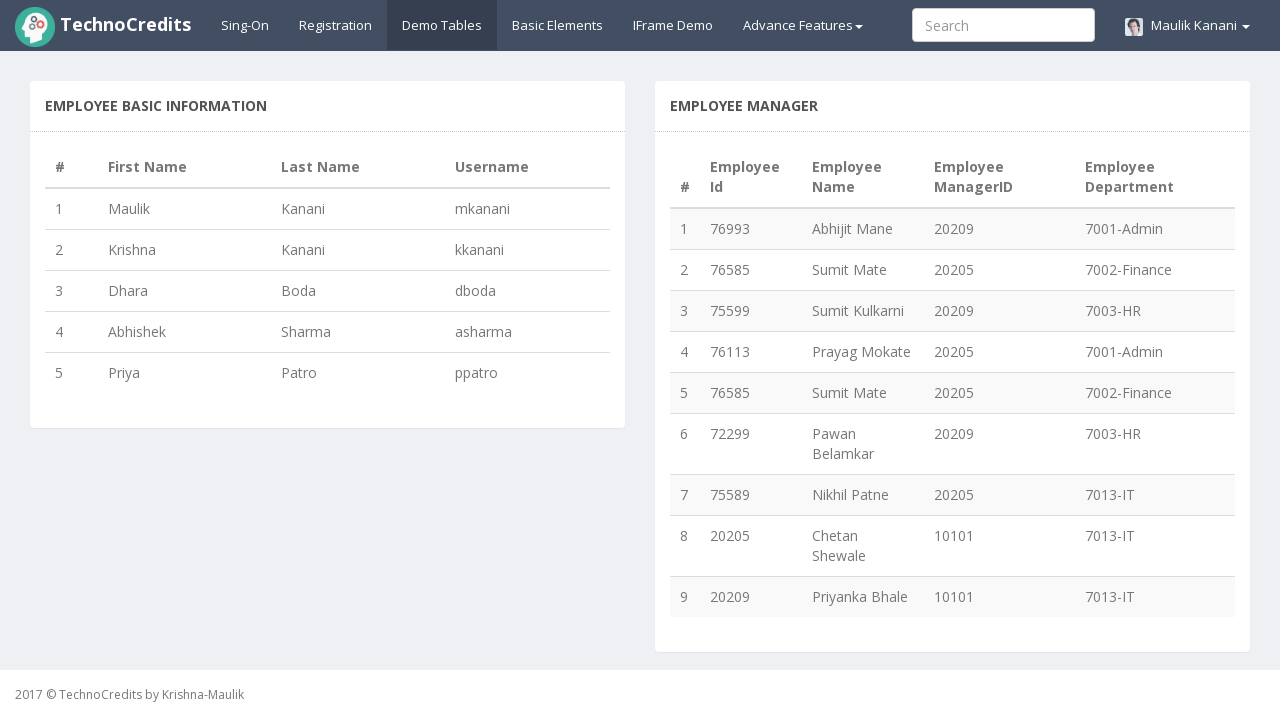

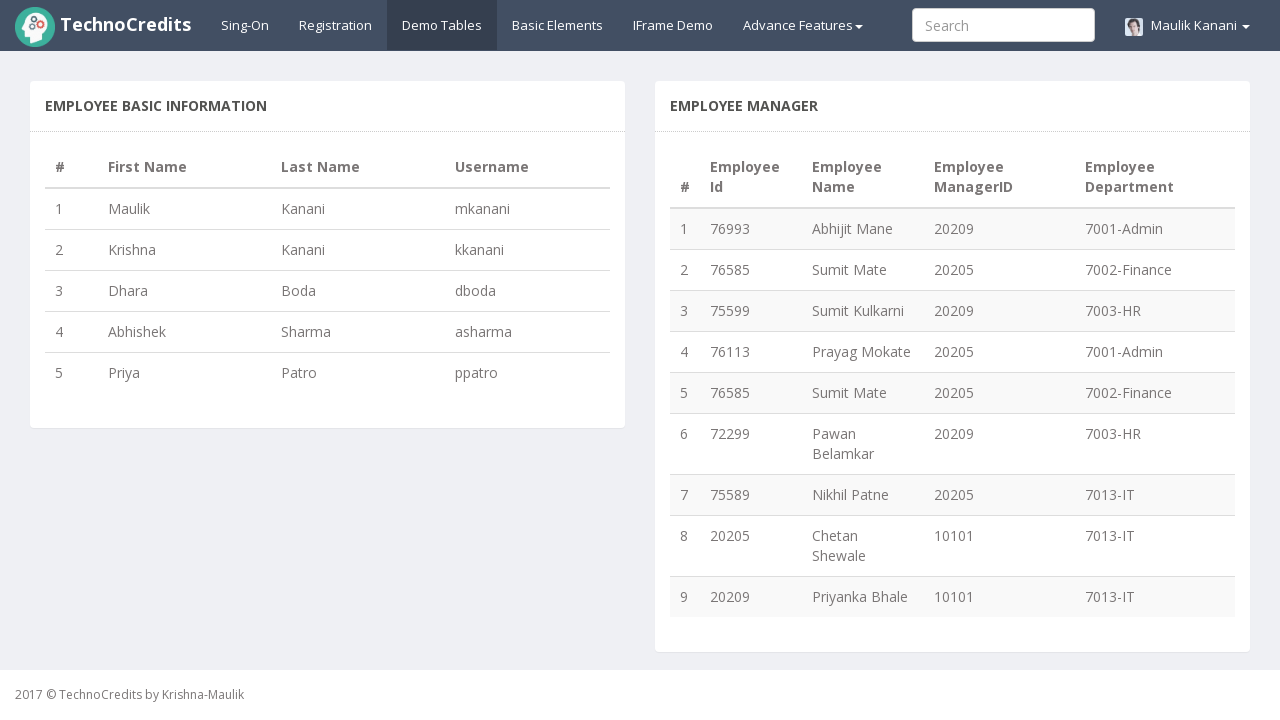